Tests XPath sibling and parent traversal by locating buttons in the header using following-sibling and parent axis navigation, then retrieving their text content.

Starting URL: https://rahulshettyacademy.com/AutomationPractice/

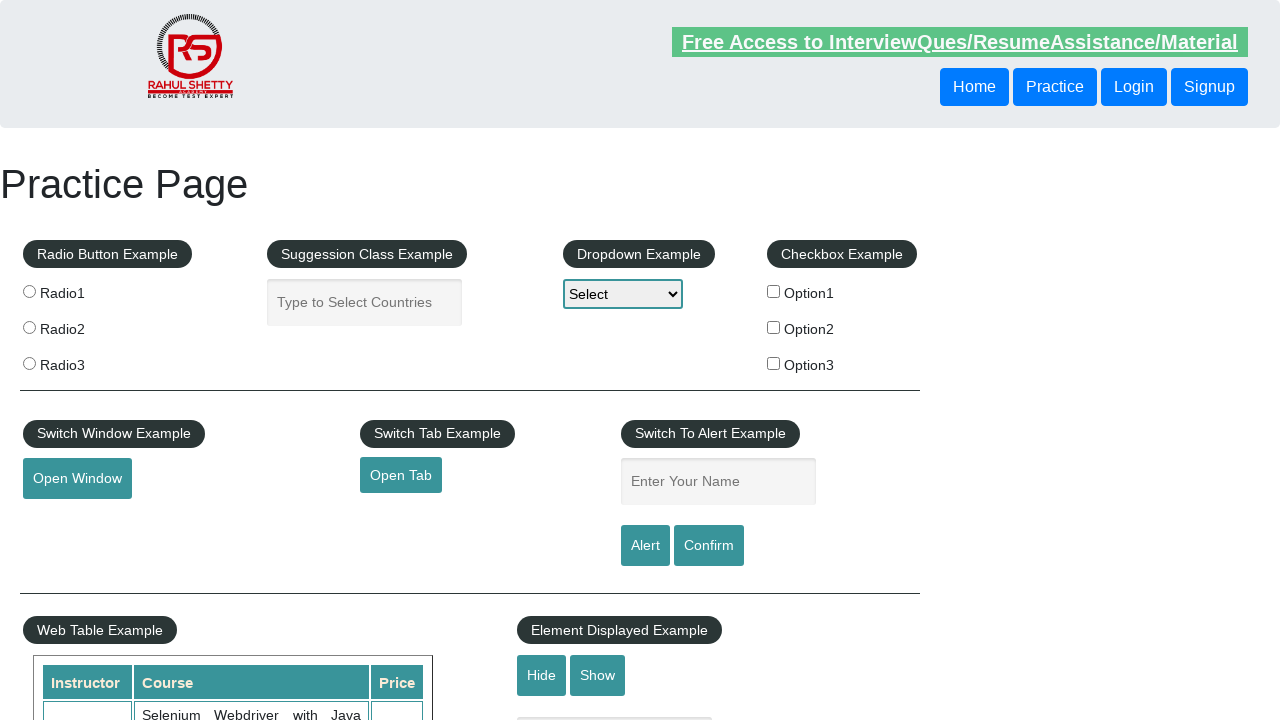

Navigated to AutomationPractice page
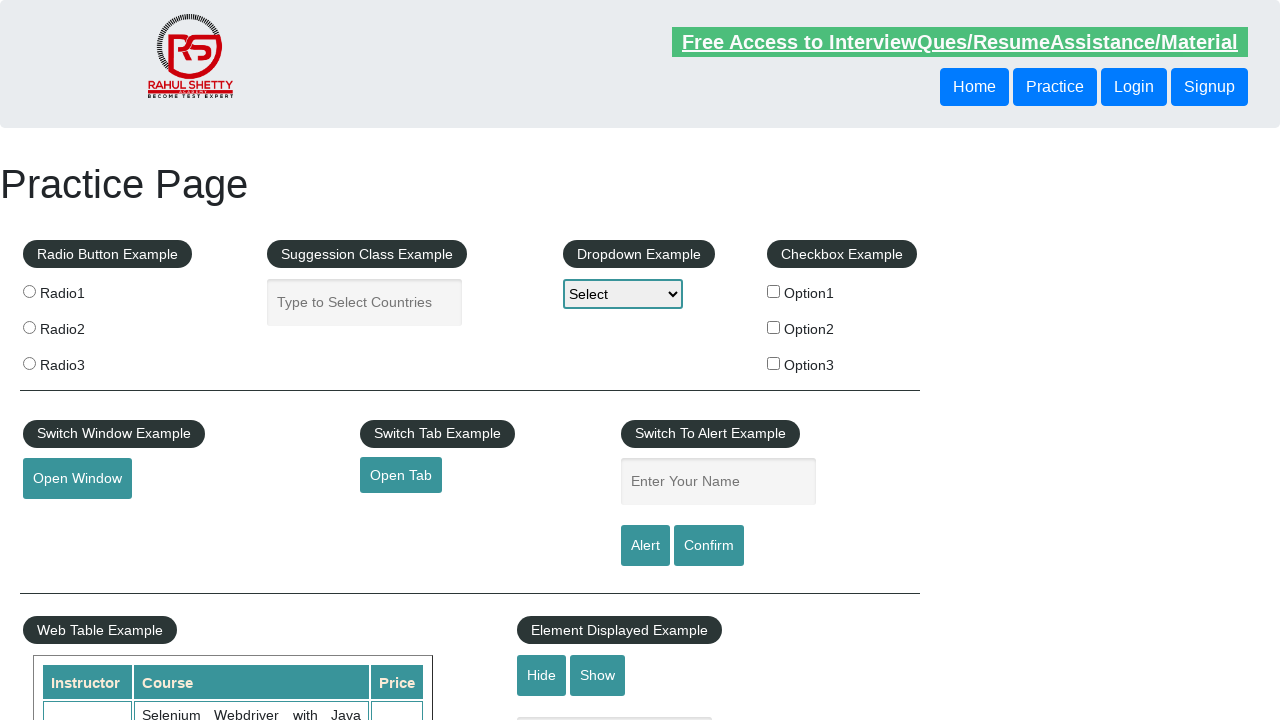

Located button using following-sibling XPath axis and retrieved text content
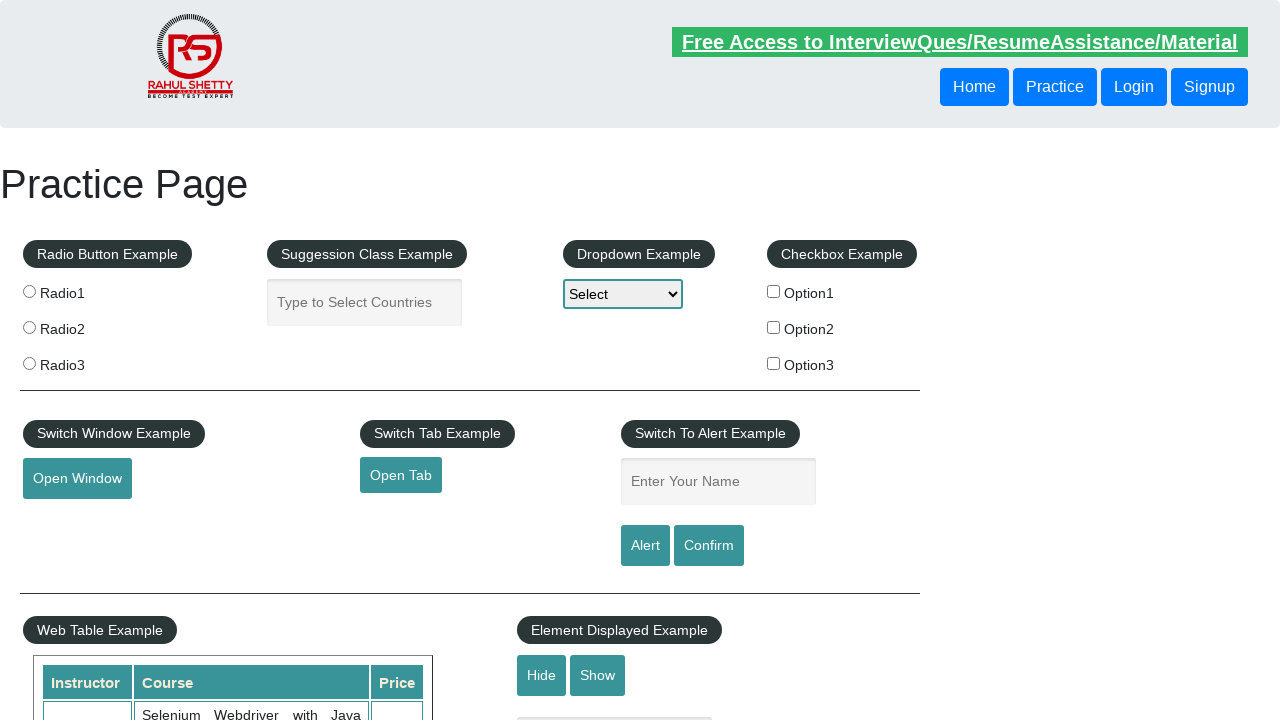

Located button using parent XPath axis and retrieved text content
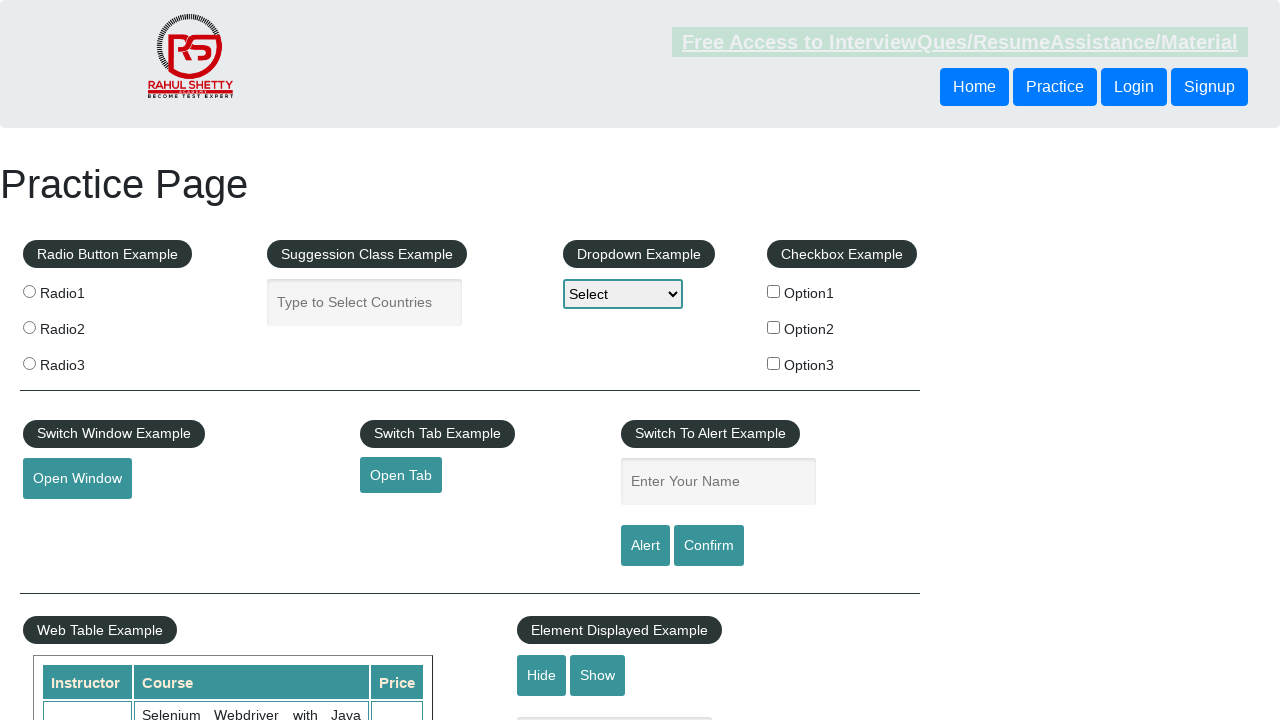

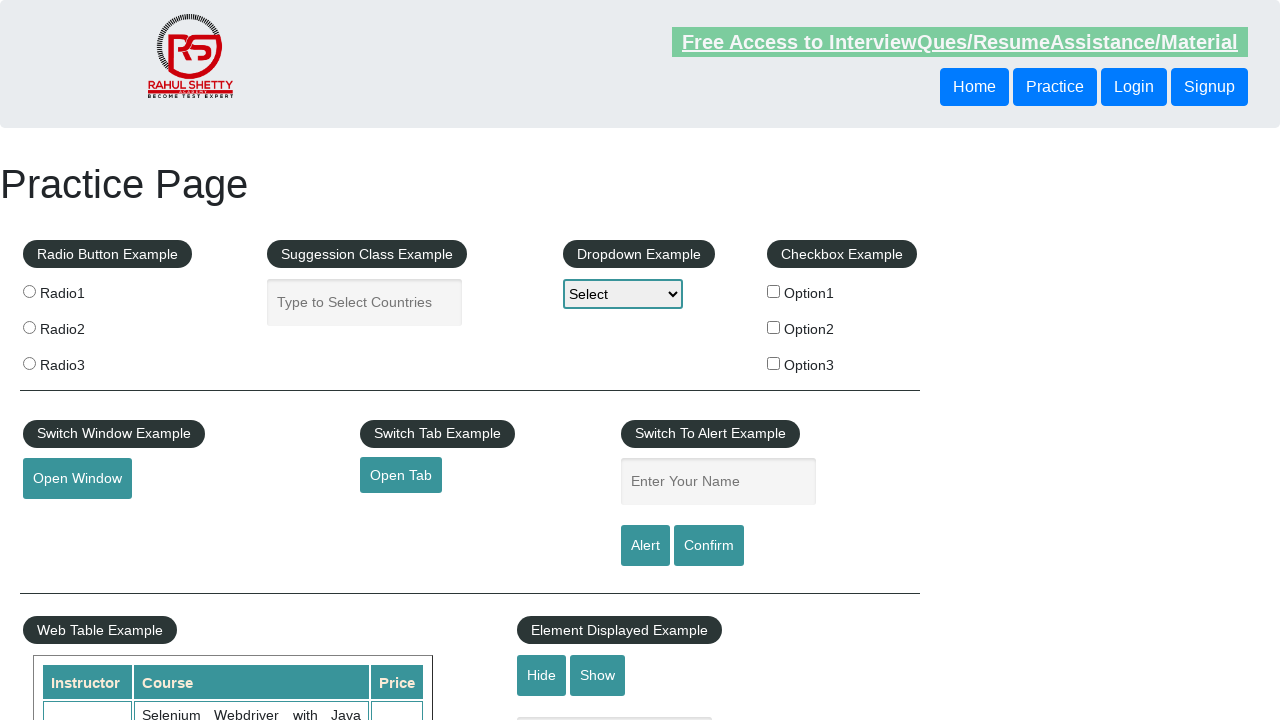